Tests a math quiz form by reading a number from the page, calculating a mathematical function (ln|12*sin(x)|), filling in the answer, selecting a checkbox and radio button, and submitting the form.

Starting URL: https://suninjuly.github.io/math.html

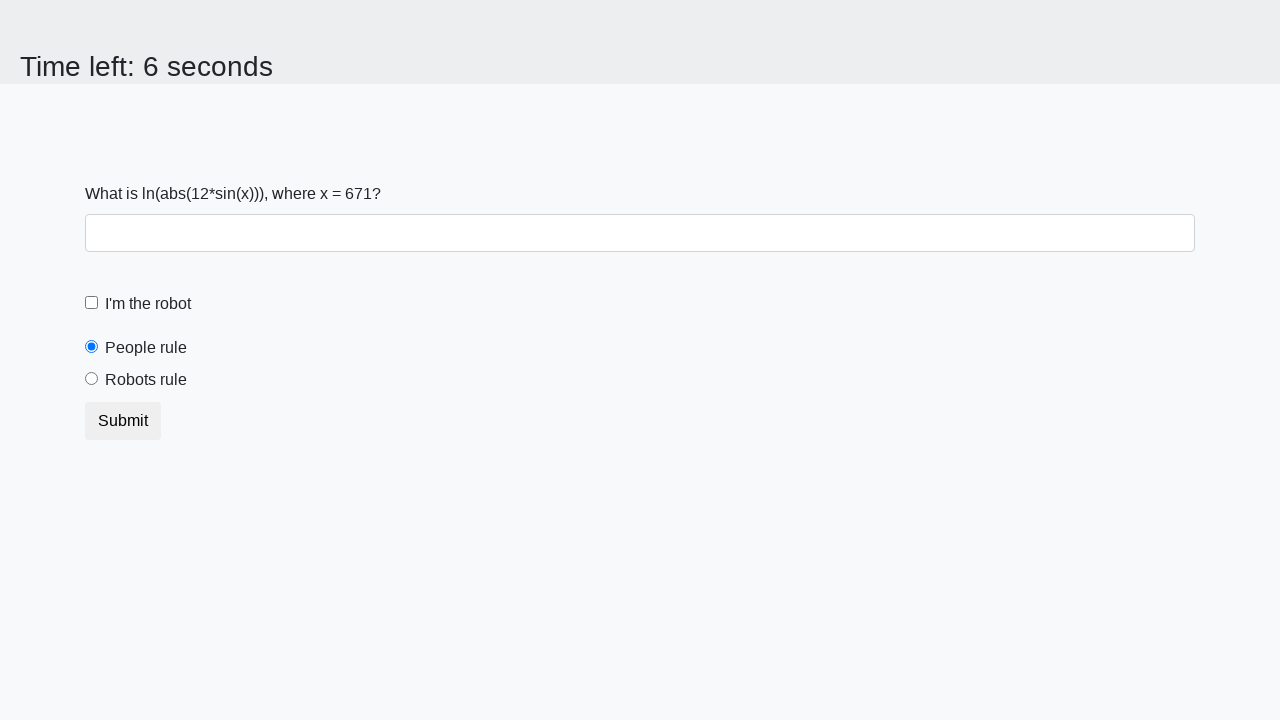

Retrieved number from page: 671
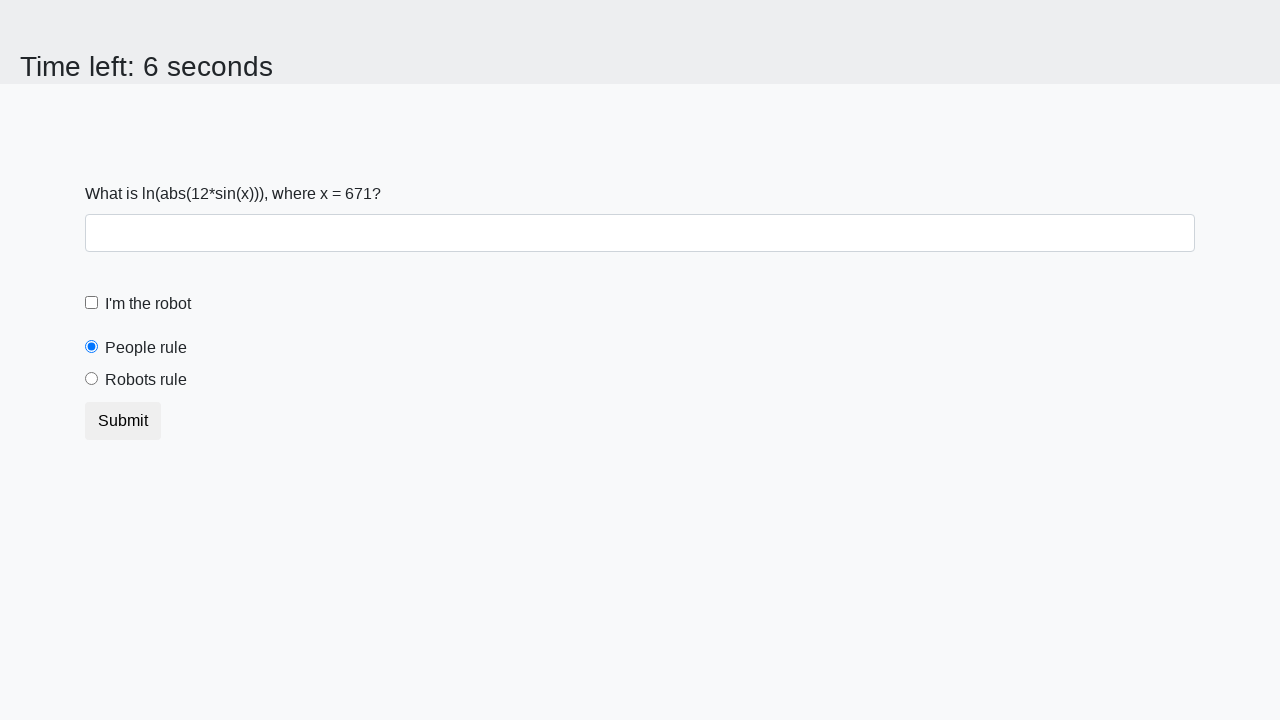

Calculated ln|12*sin(x)| and filled answer field with result on #answer
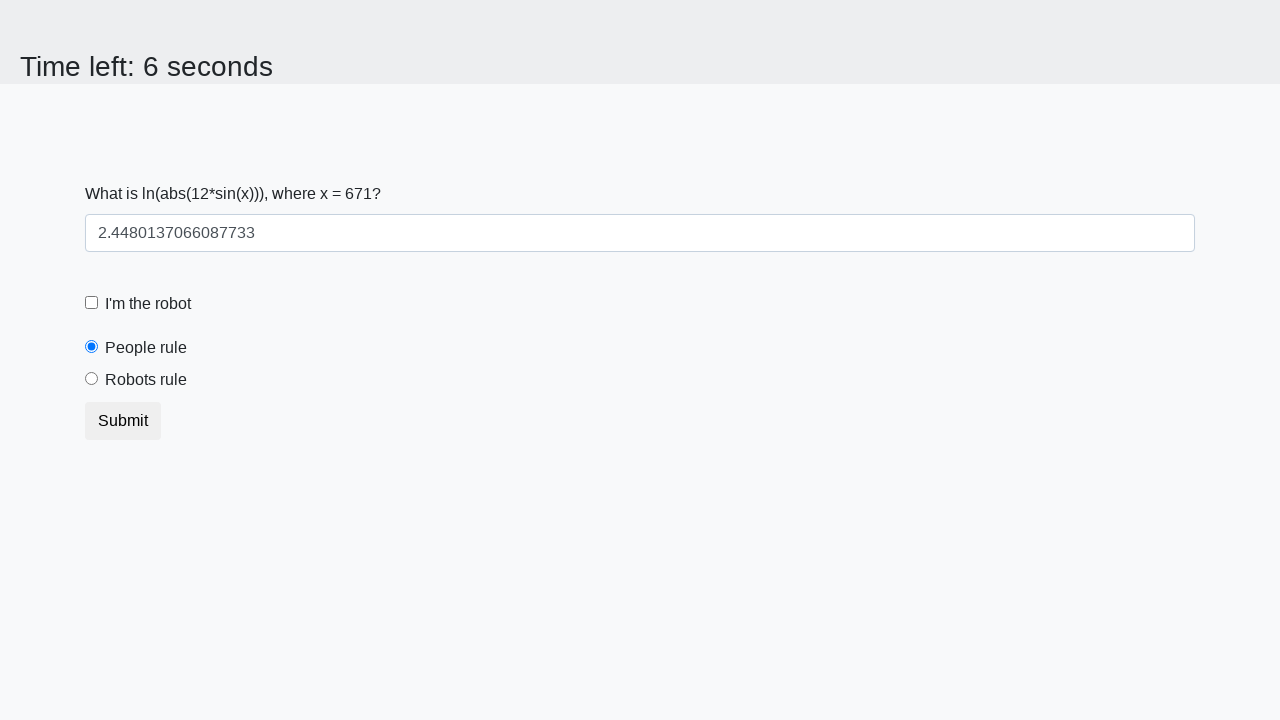

Clicked the robot checkbox at (92, 303) on #robotCheckbox
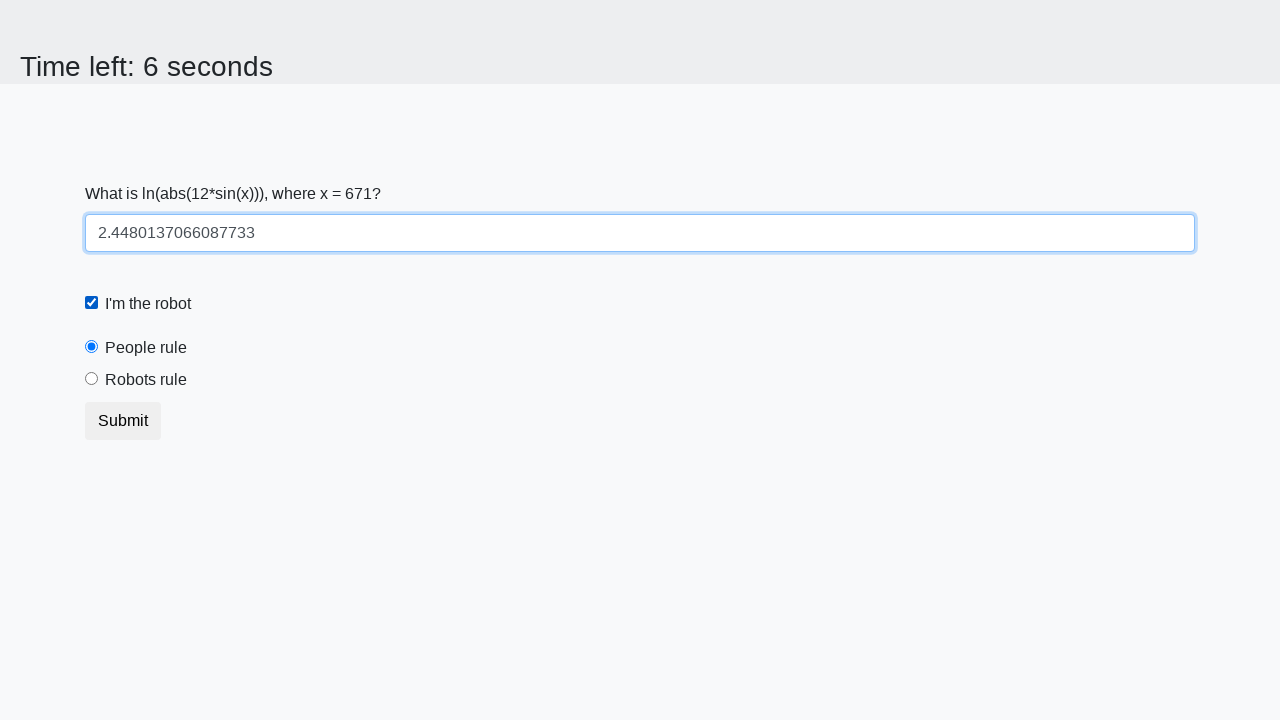

Selected the 'robots rule' radio button at (92, 379) on #robotsRule
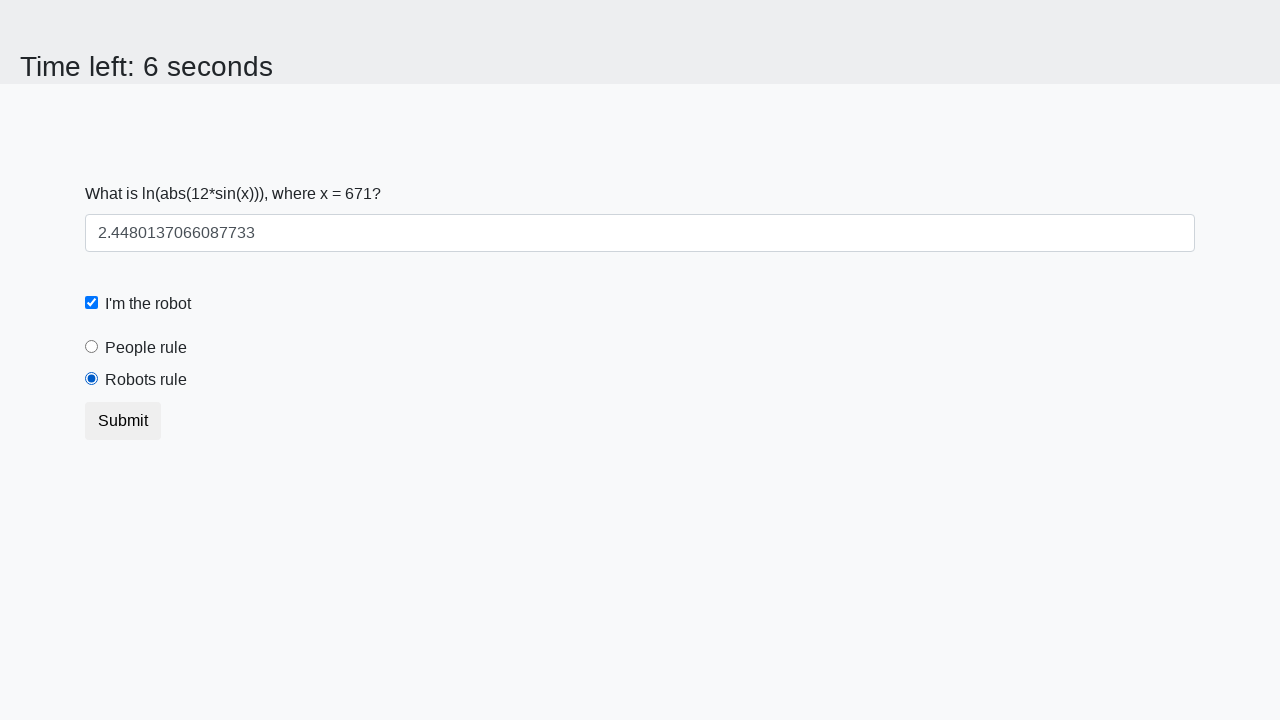

Clicked the submit button to complete the form at (123, 421) on .btn
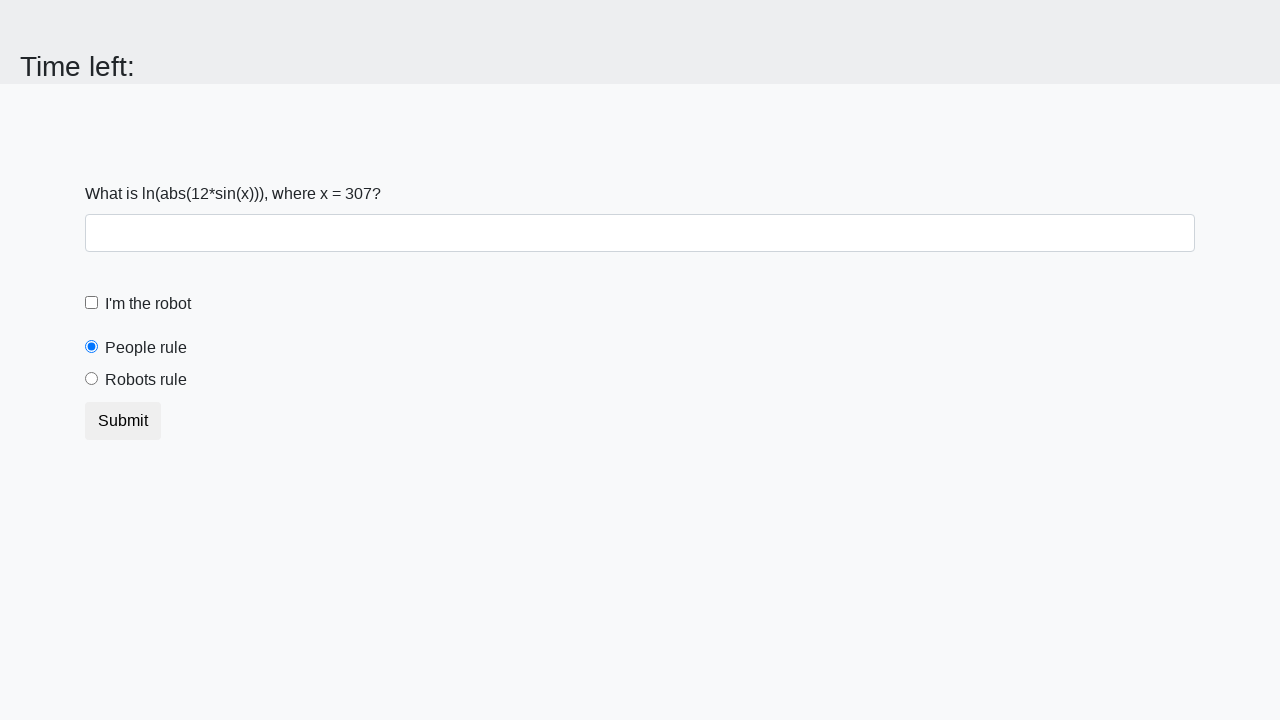

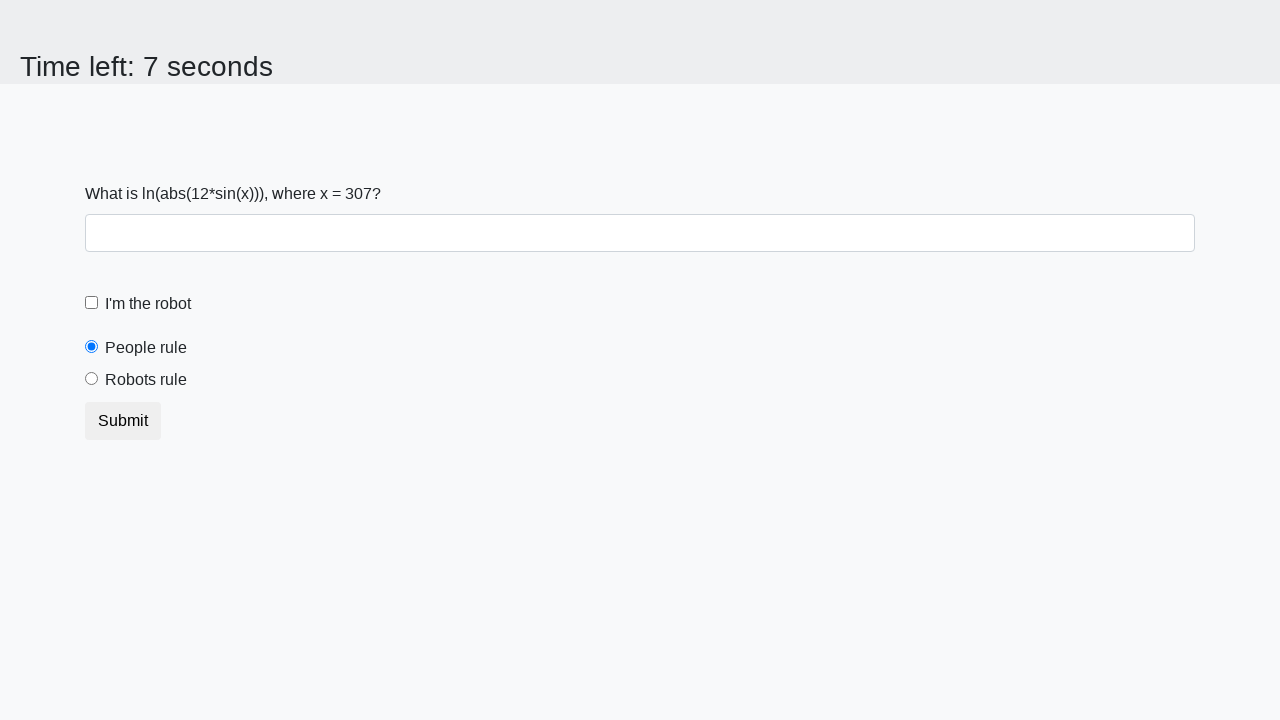